Tests standard click functionality by clicking a button and verifying the confirmation message appears

Starting URL: https://demoqa.com/buttons

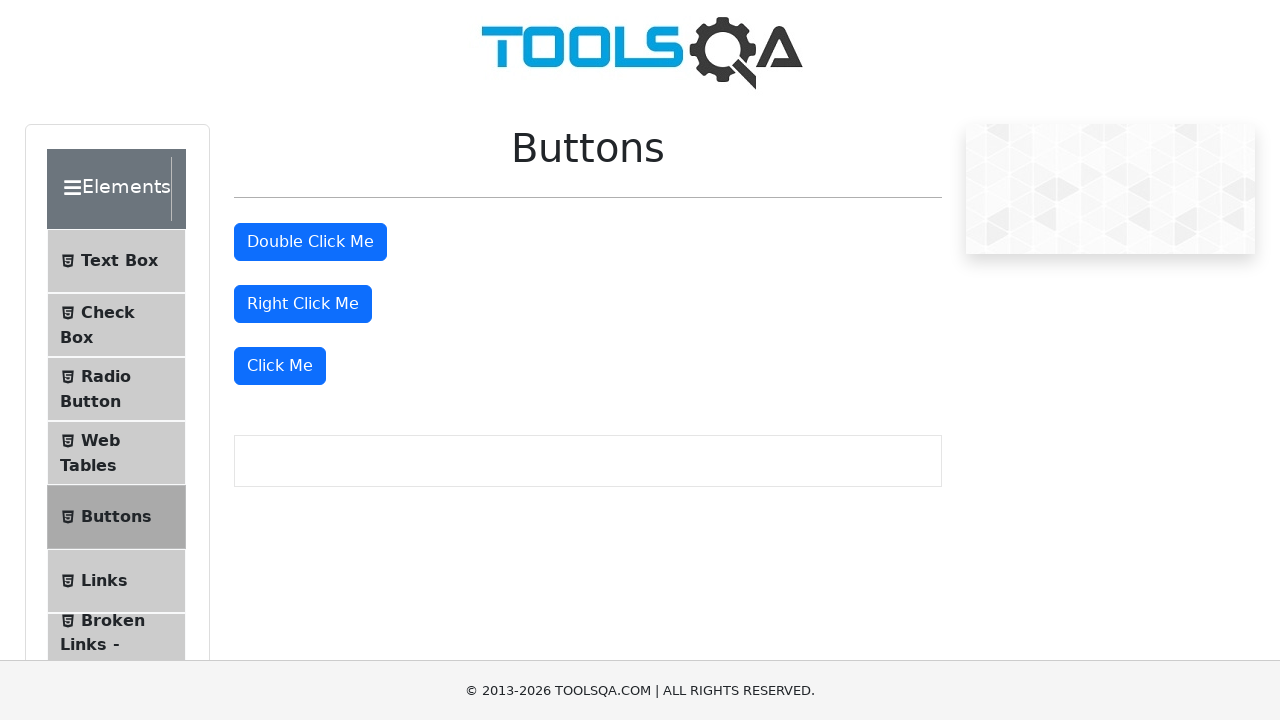

Clicked the 'Click Me' primary button at (280, 366) on .btn-primary >> nth=-1
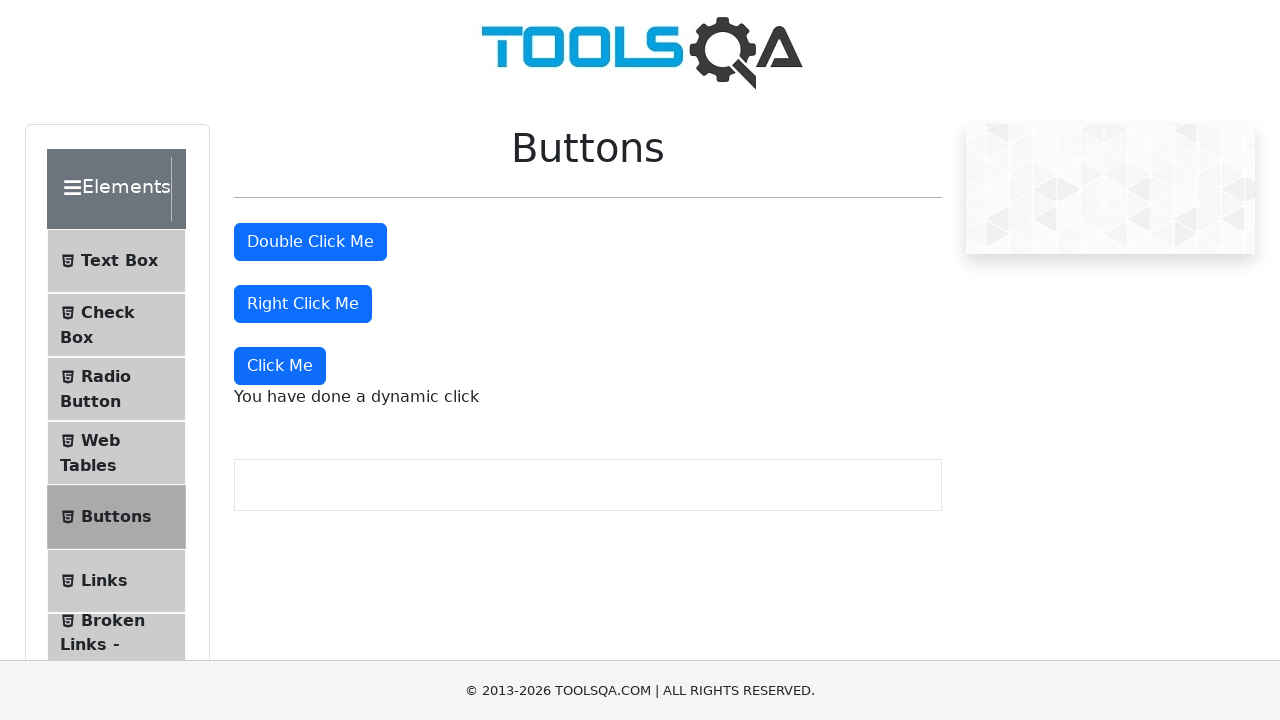

Verified the confirmation message appeared after clicking the button
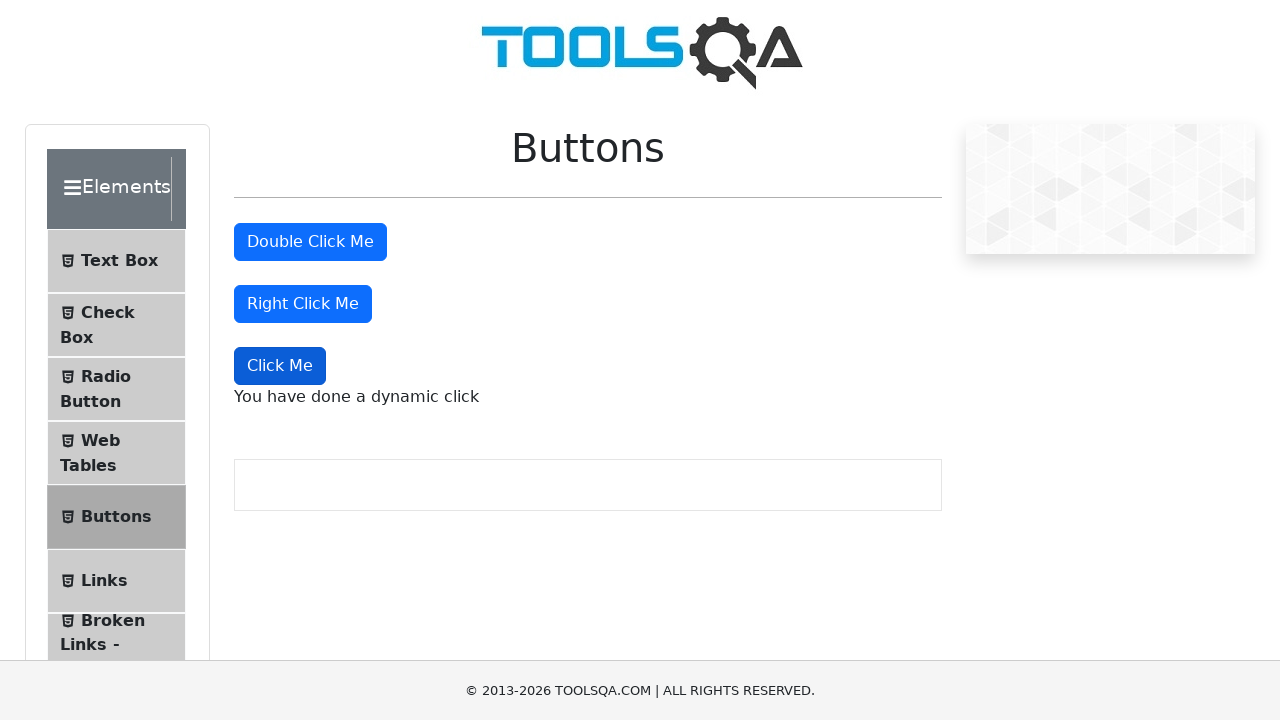

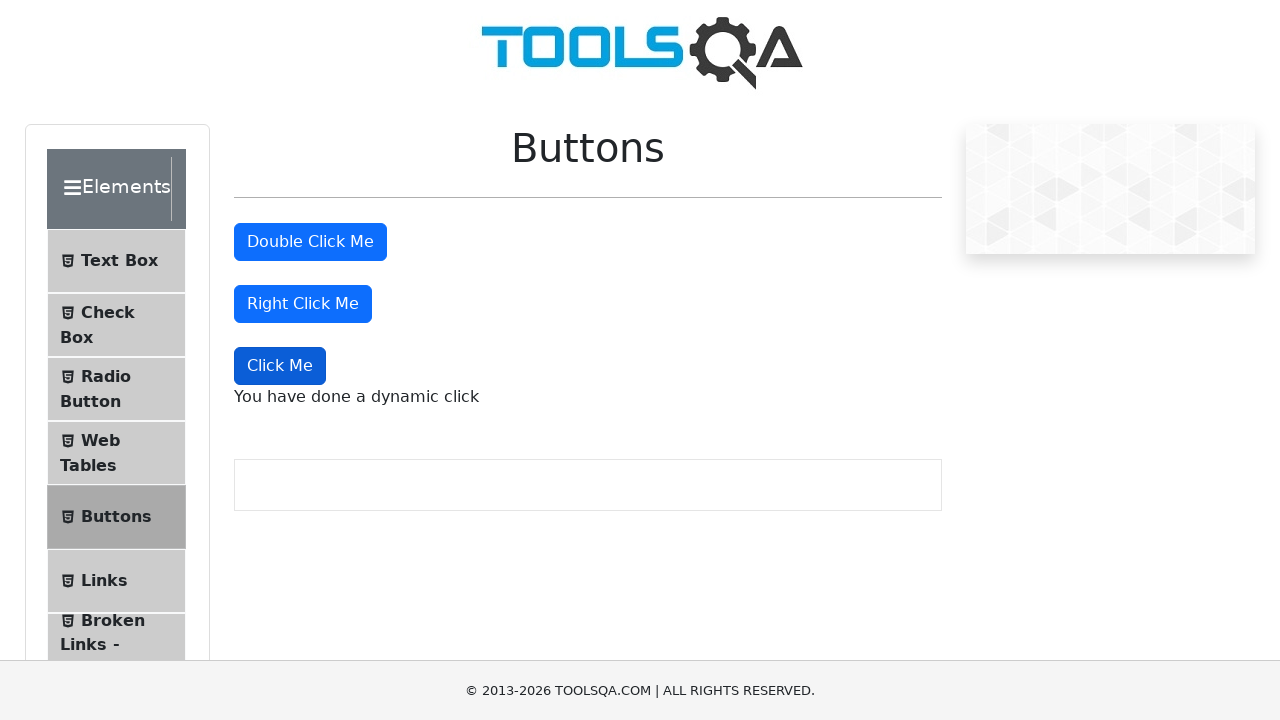